Simple test that navigates to Flipkart's homepage and verifies the page loads successfully.

Starting URL: https://www.flipkart.com/

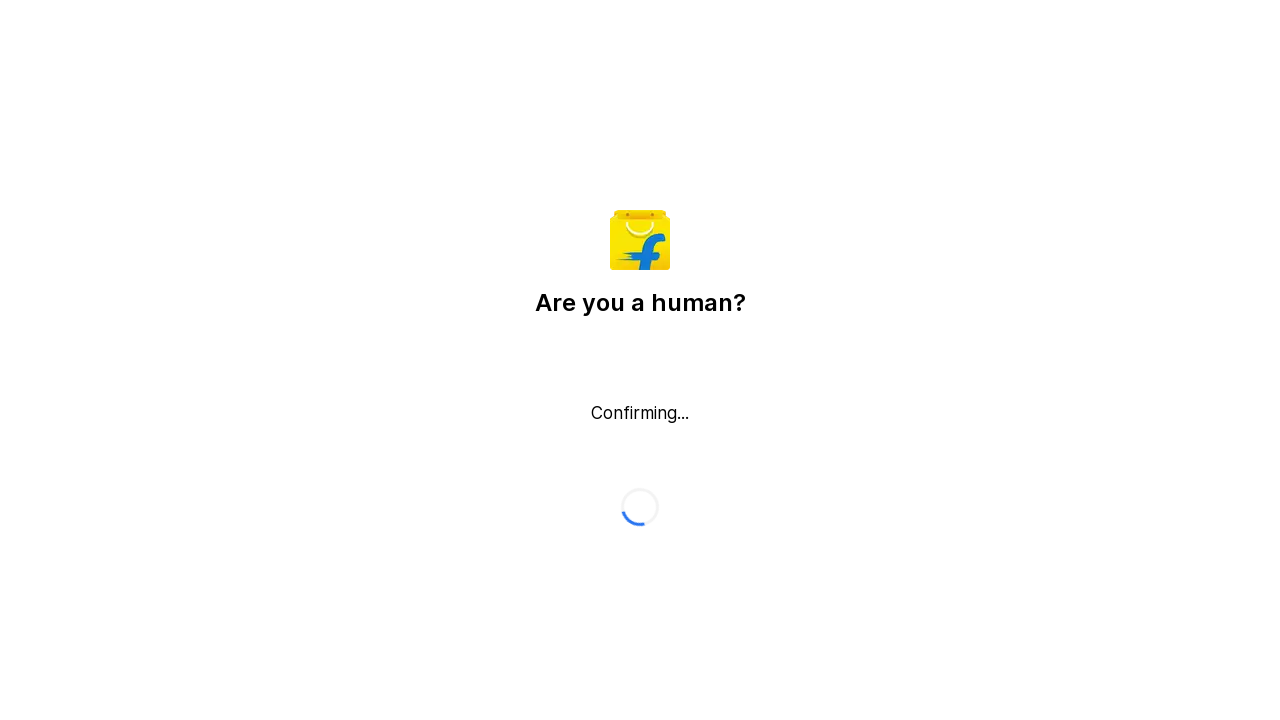

Waited for page DOM content to load
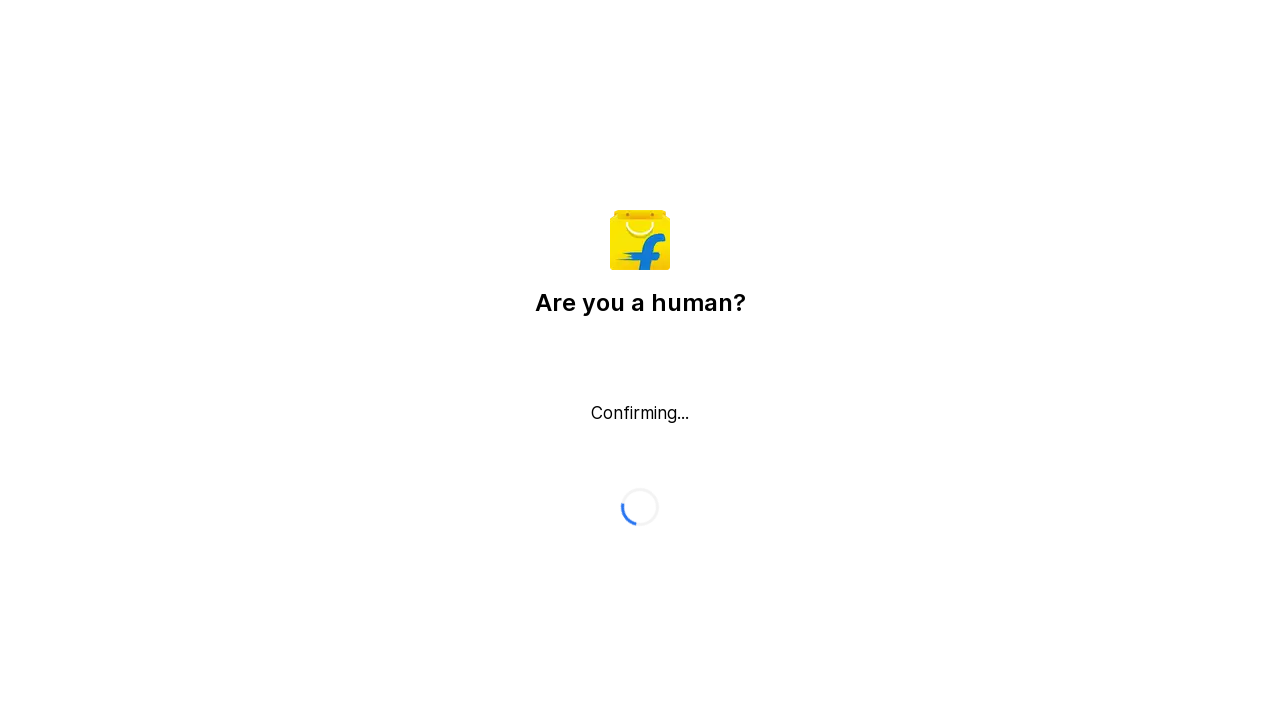

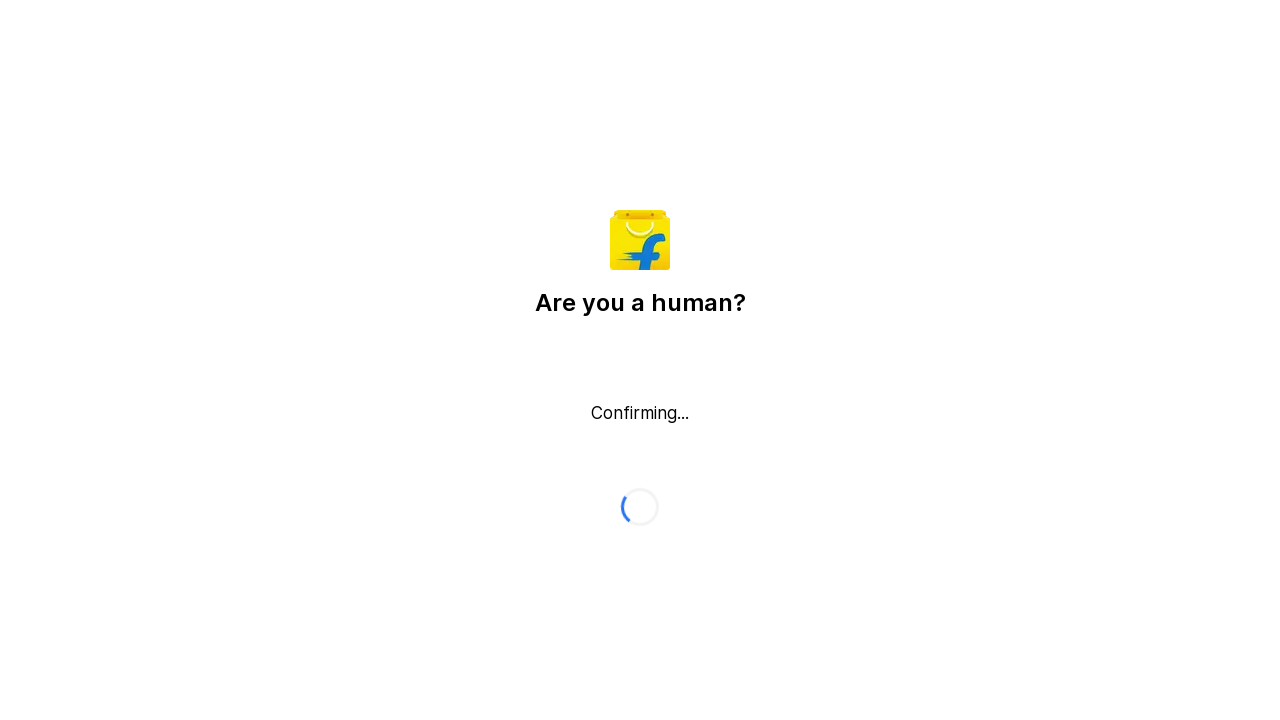